Tests the connection services payment form by selecting the first option from a dropdown and verifying that phone, sum, and email input fields have the correct Russian placeholder text.

Starting URL: https://www.mts.by/

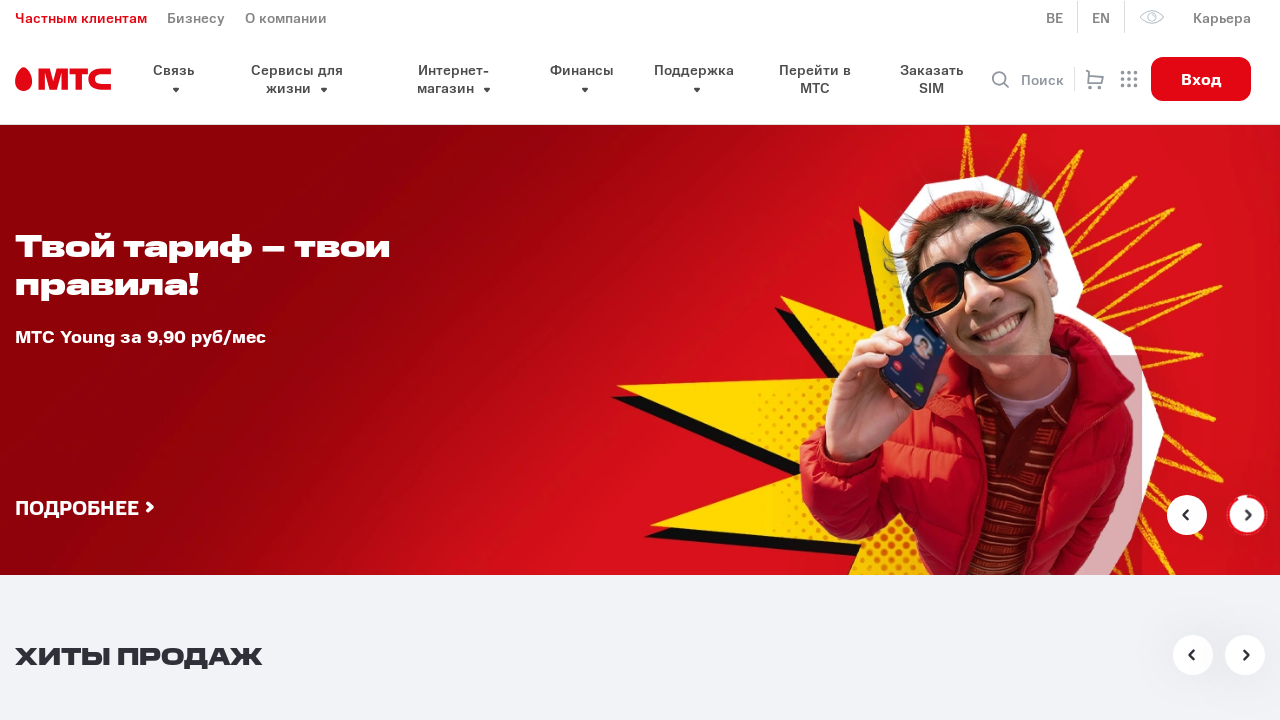

Clicked select dropdown arrow to open connection services options at (794, 361) on span.select__arrow
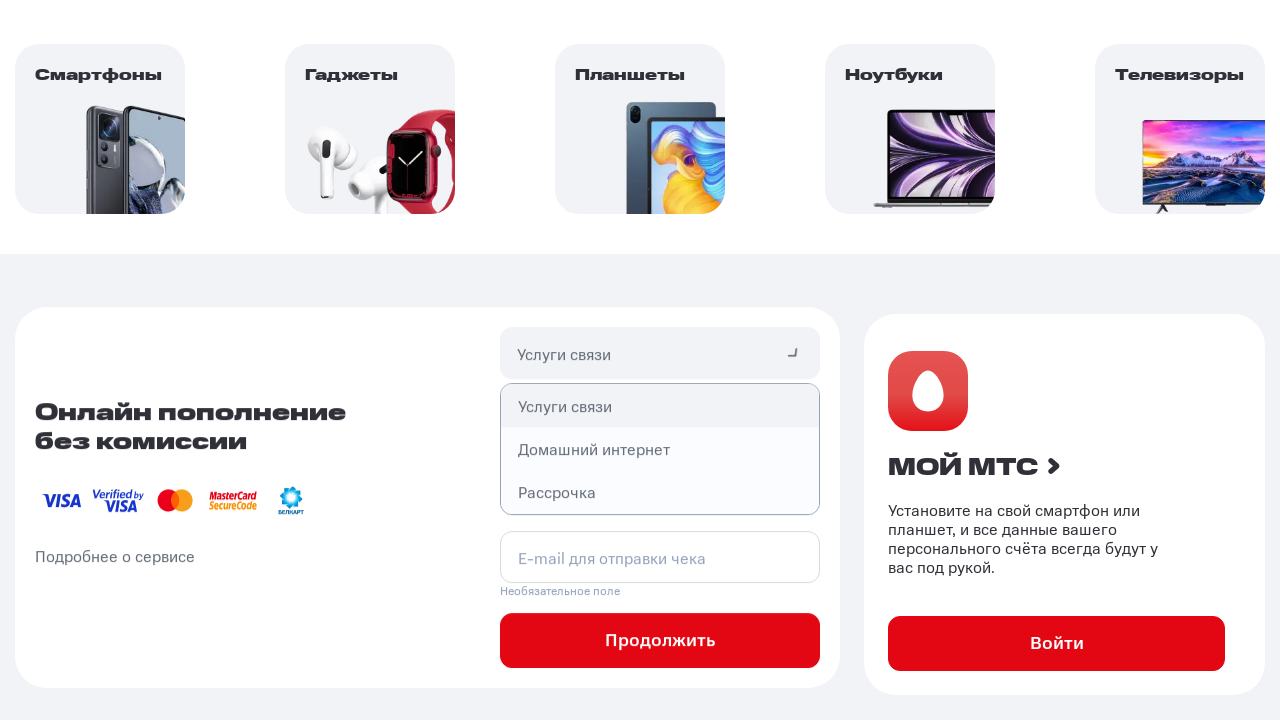

Dropdown options loaded and became visible
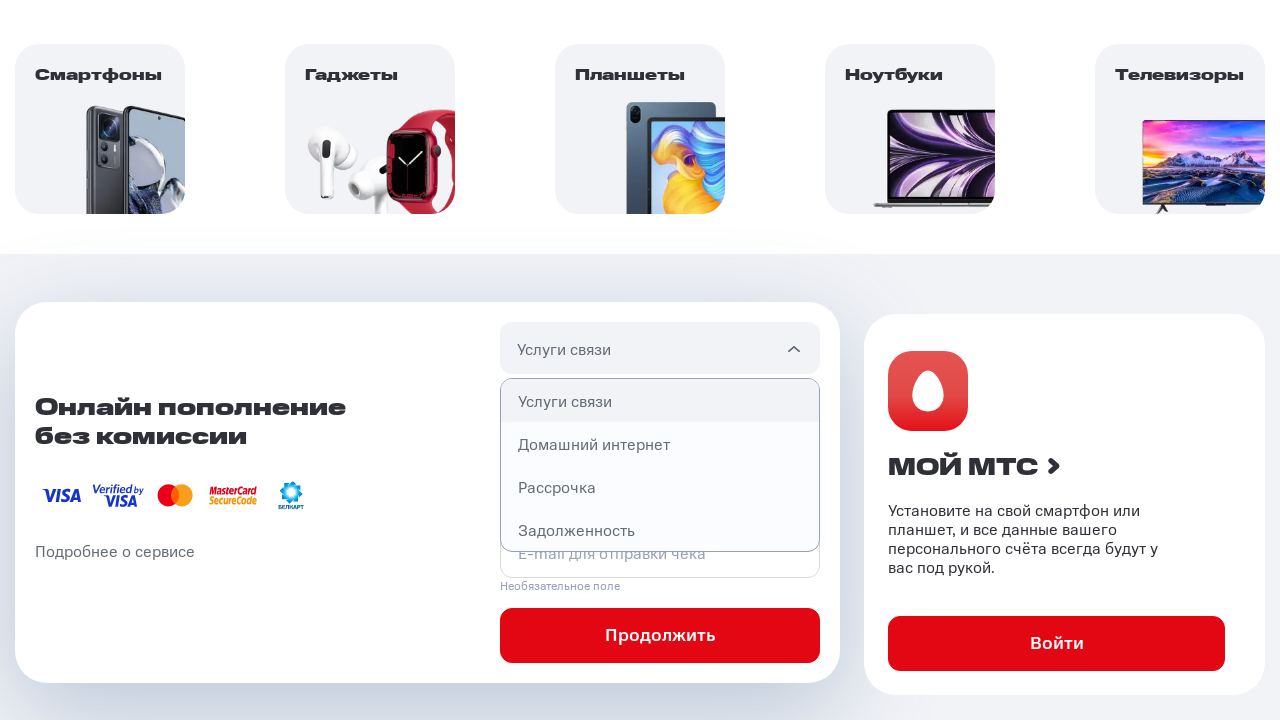

Selected first option from dropdown (Connection Services) at (660, 401) on ul.select__list li:nth-child(1)
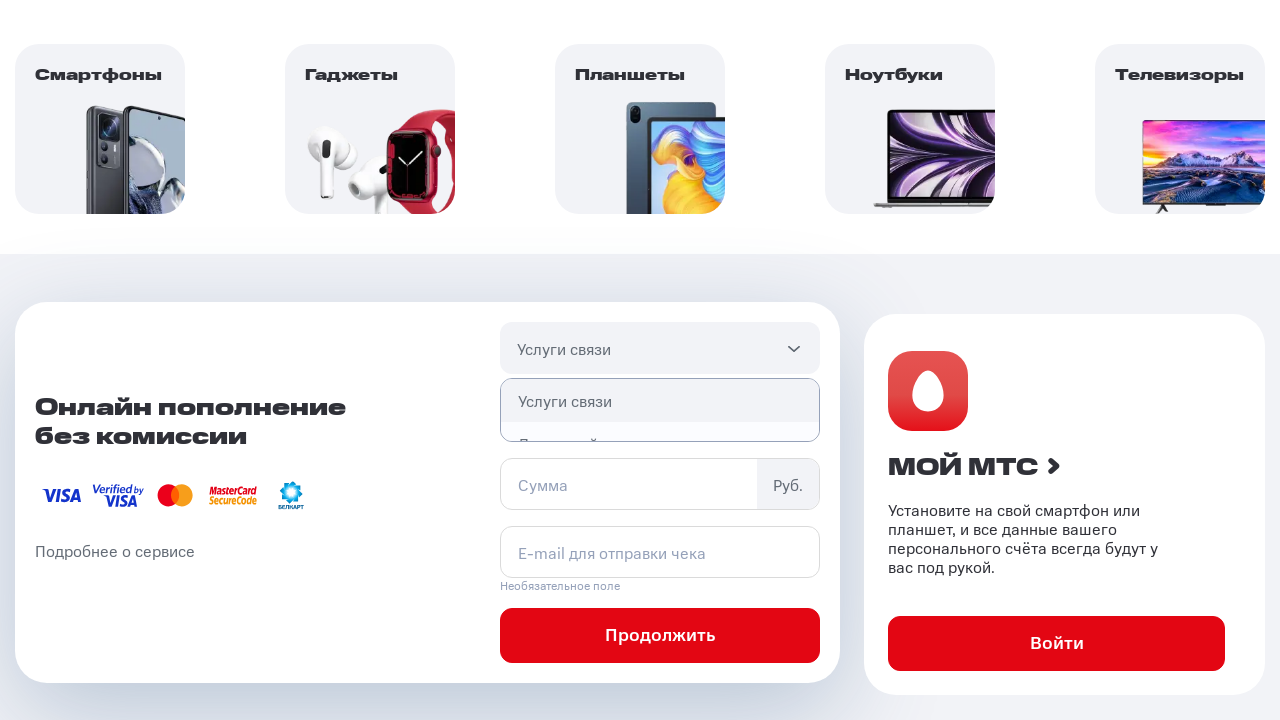

Retrieved placeholder text from phone input field
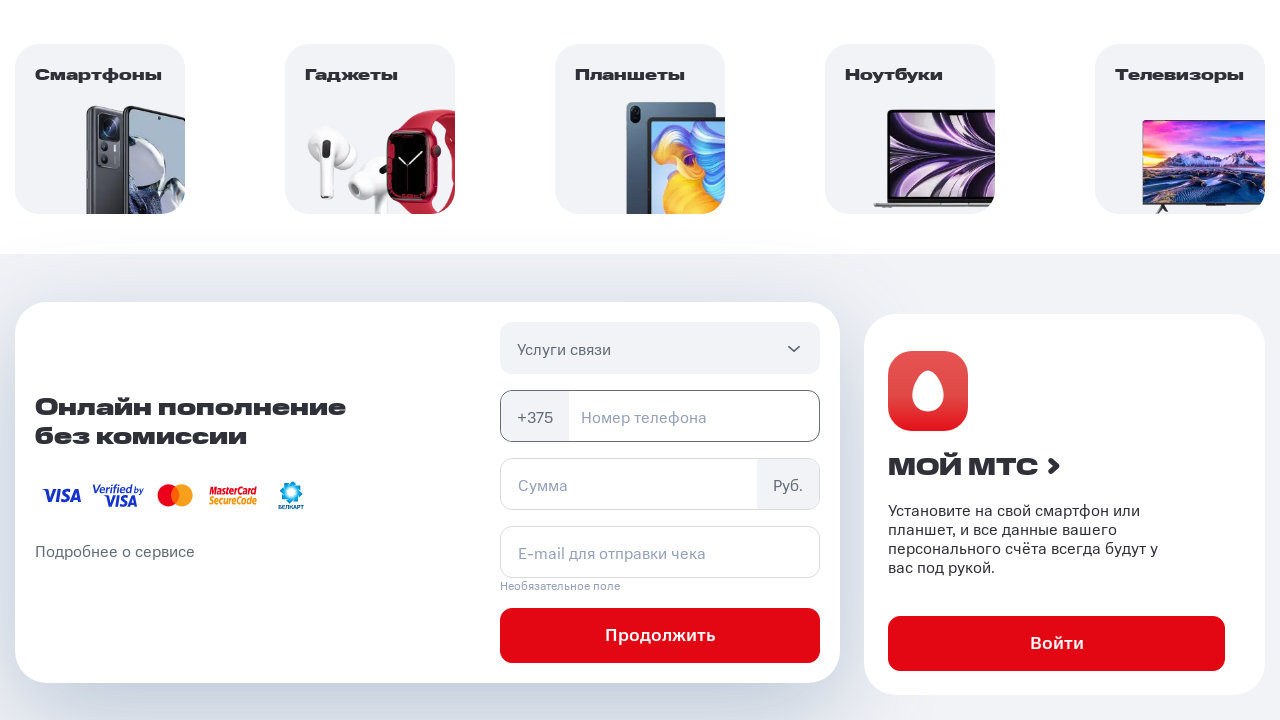

Retrieved placeholder text from sum input field
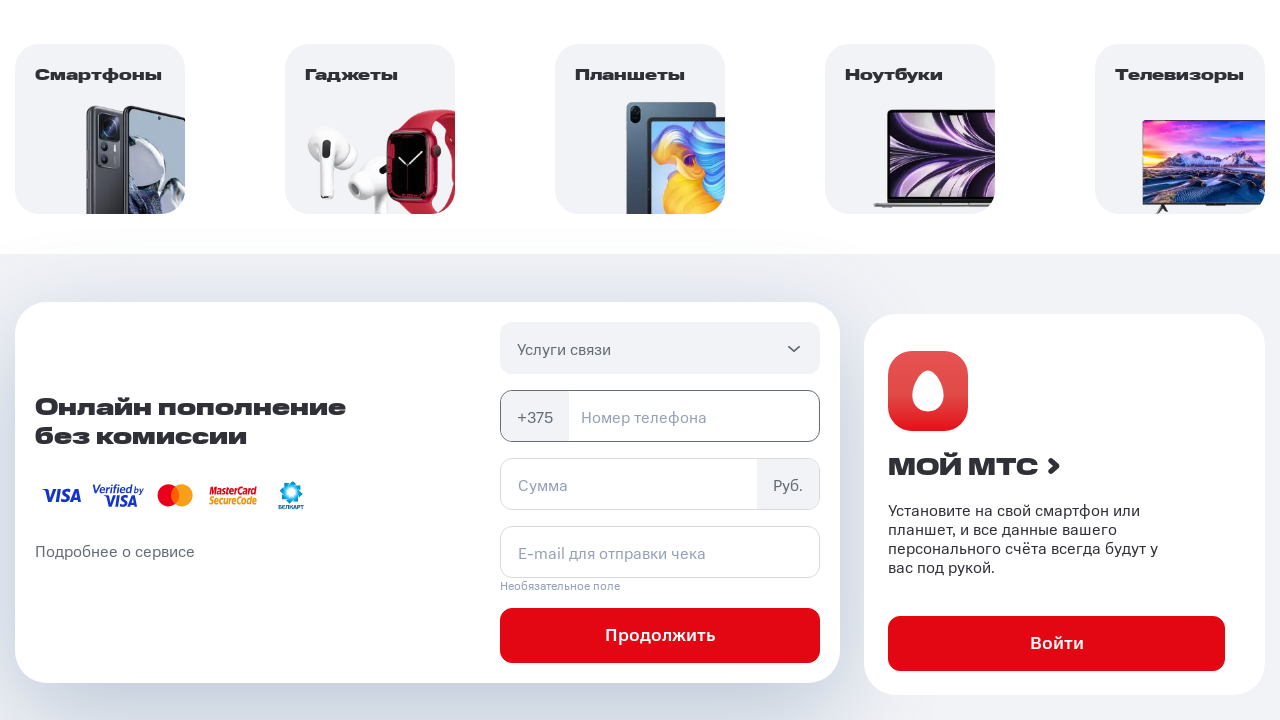

Retrieved placeholder text from email input field
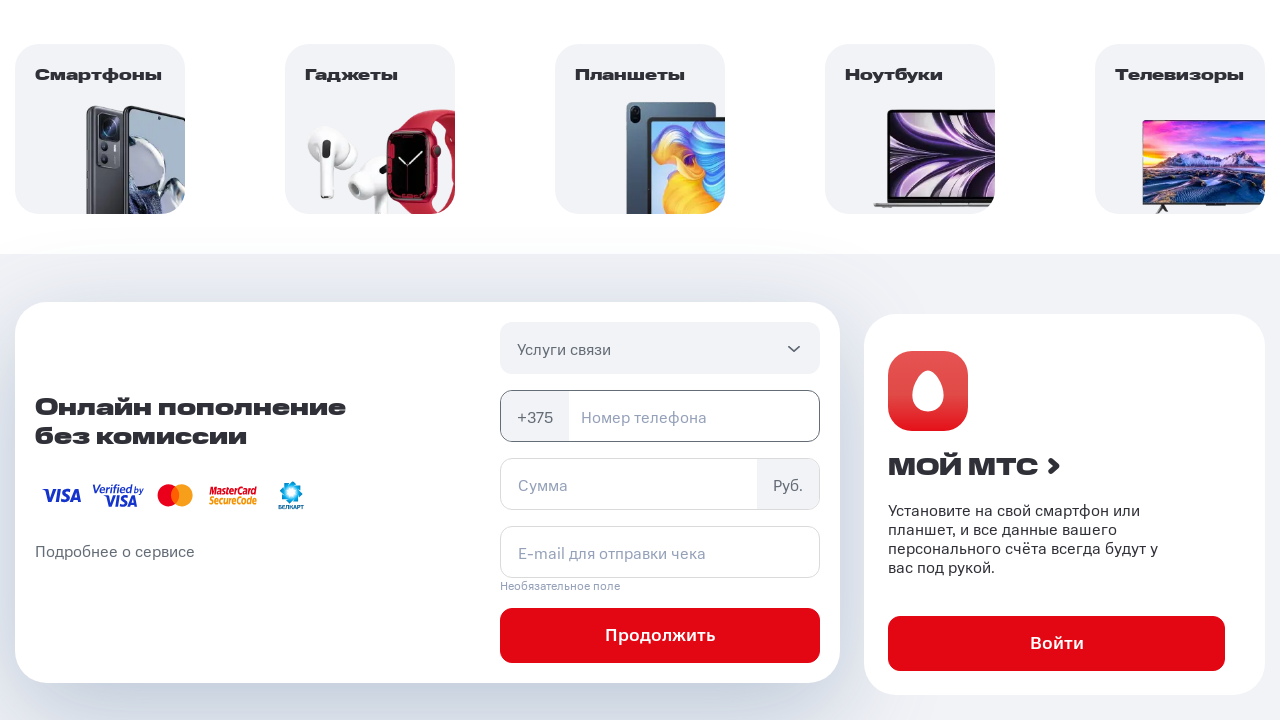

Verified phone field placeholder is 'Номер телефона'
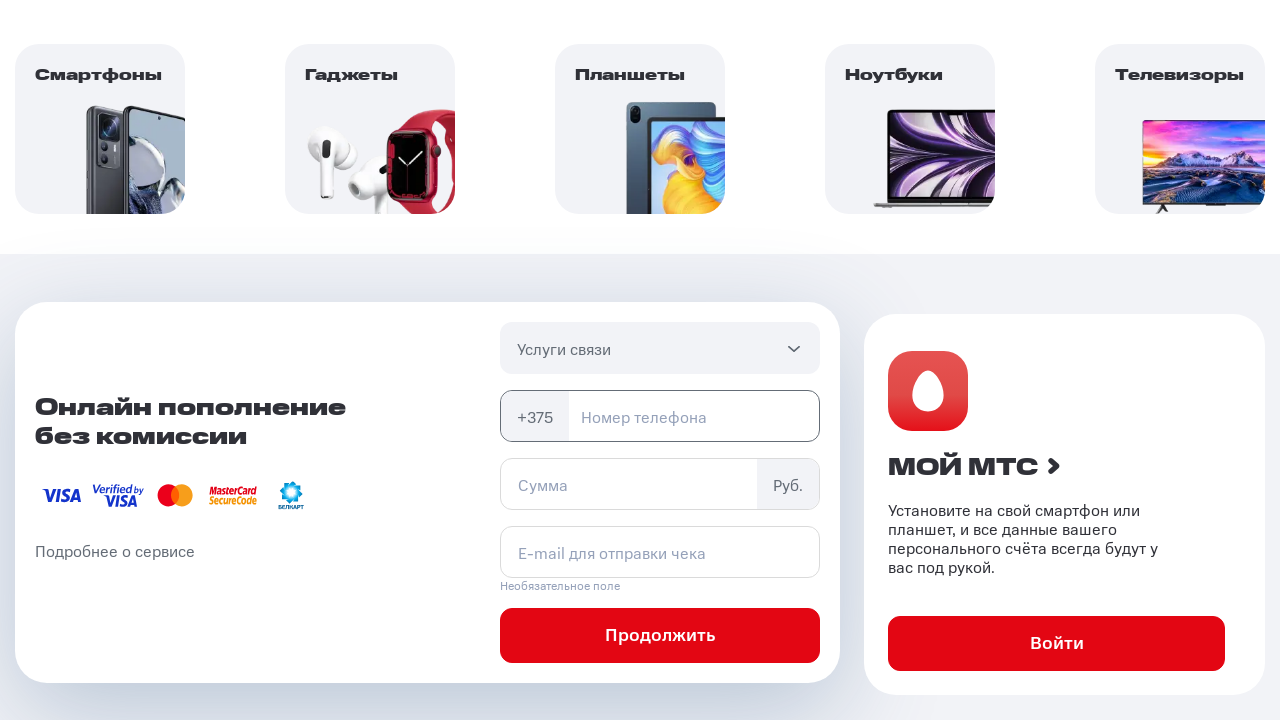

Verified sum field placeholder is 'Сумма'
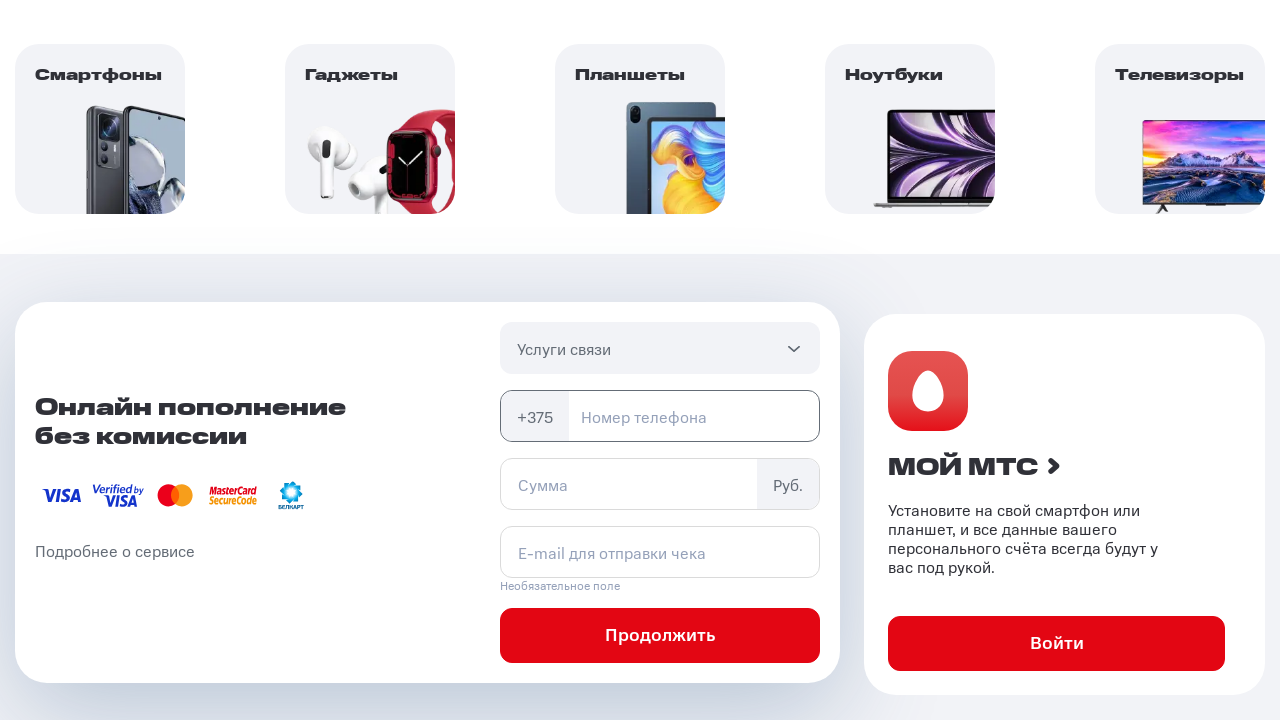

Verified email field placeholder is 'E-mail для отправки чека'
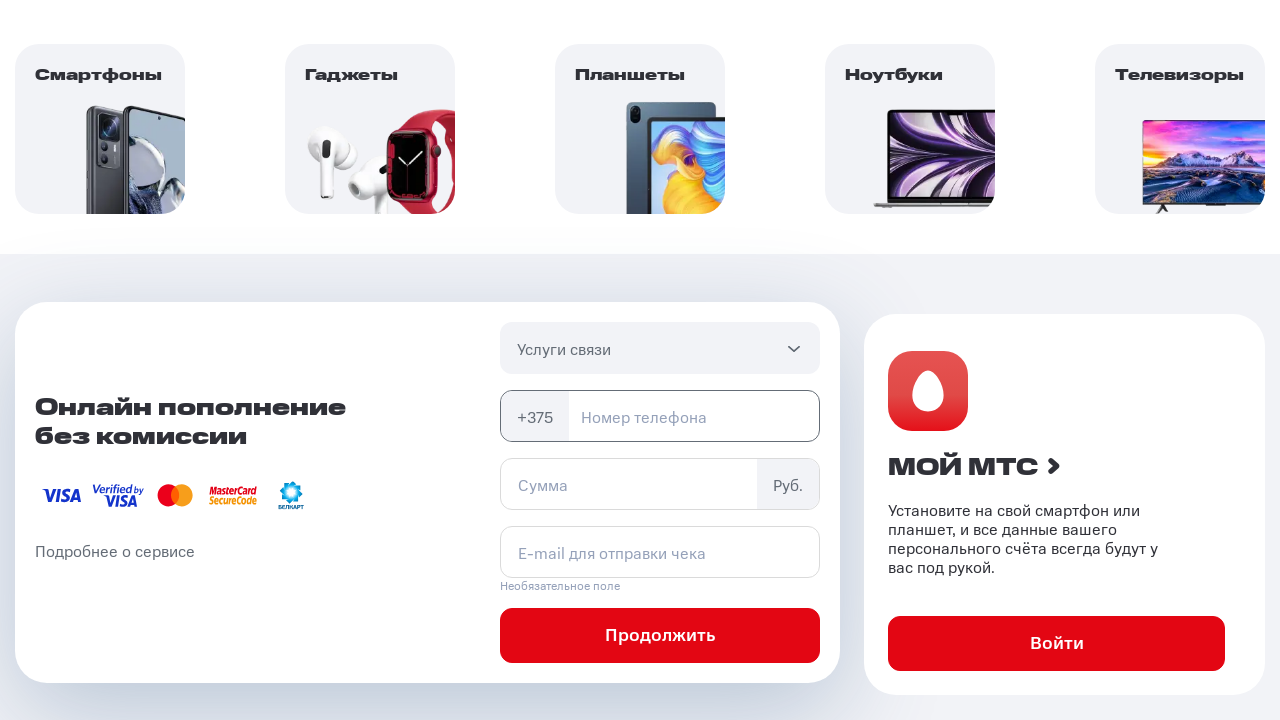

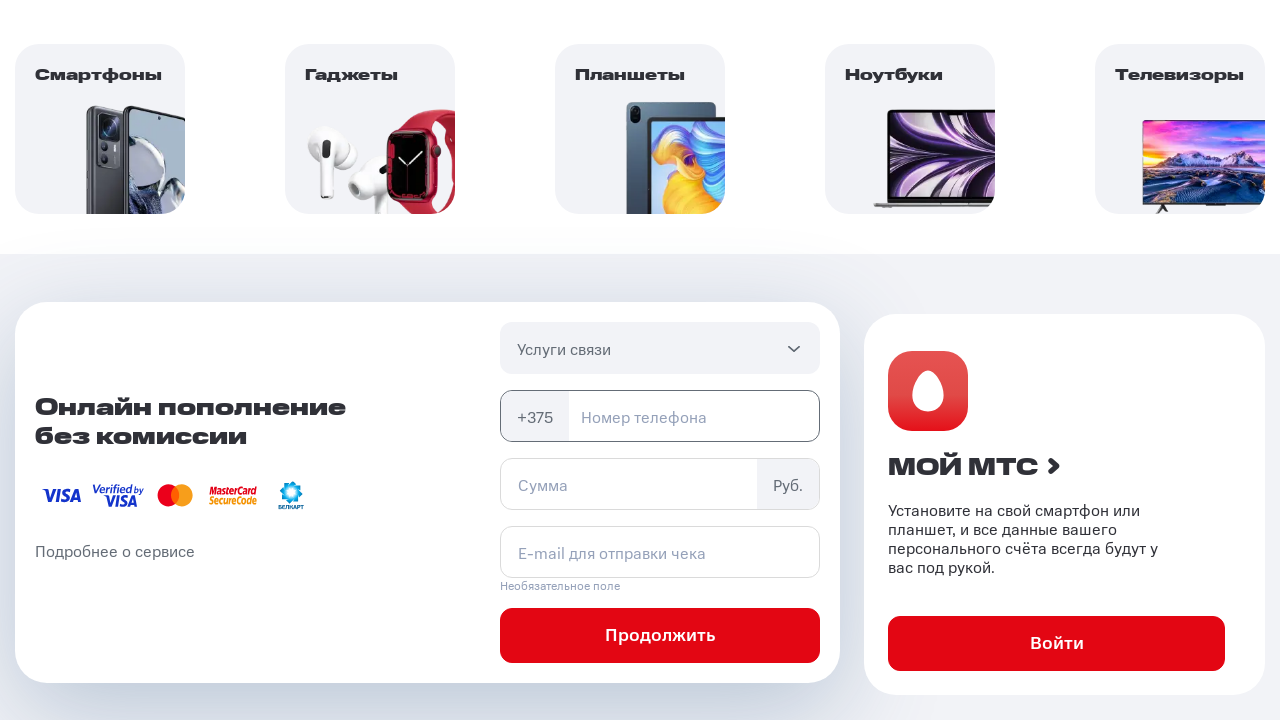